Tests user registration form by filling out all required fields including username, email, password, selecting office location, accepting terms, and submitting the form, then interacting with additional elements on the resulting page

Starting URL: http://www.theTestingWorld.com/testings

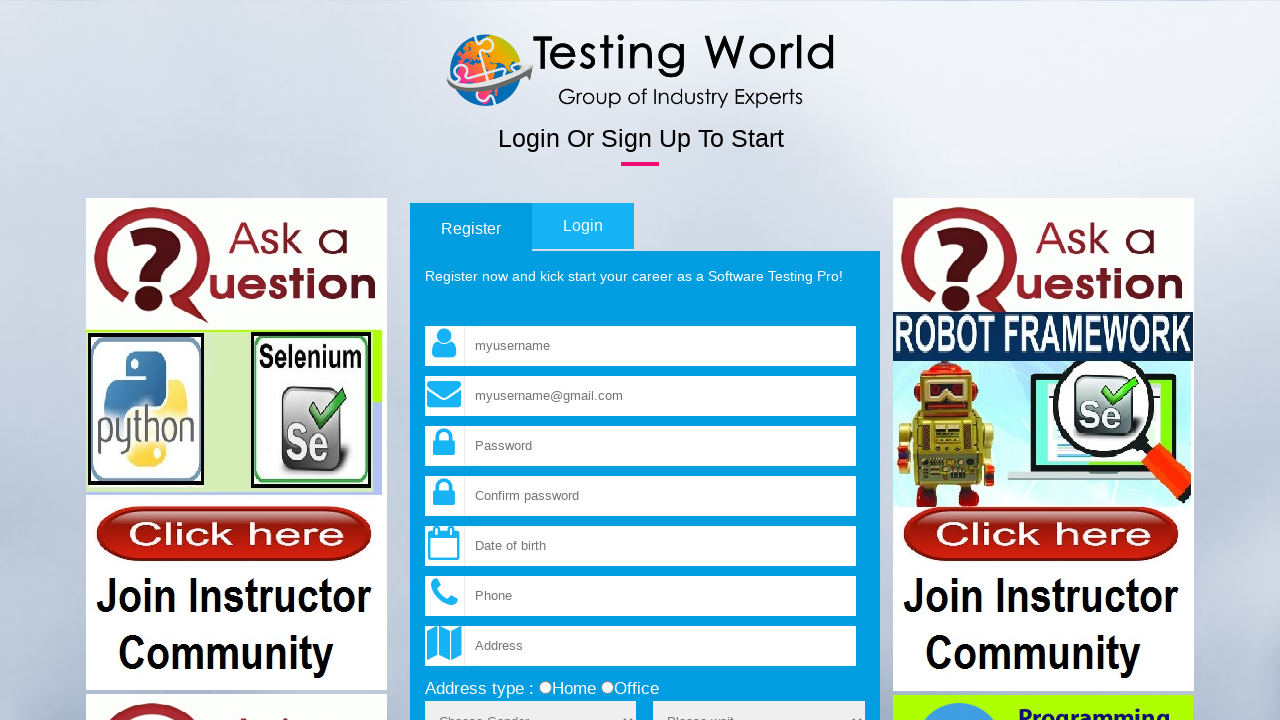

Filled username field with 'hello_Vimmi' on input[name='fld_username']
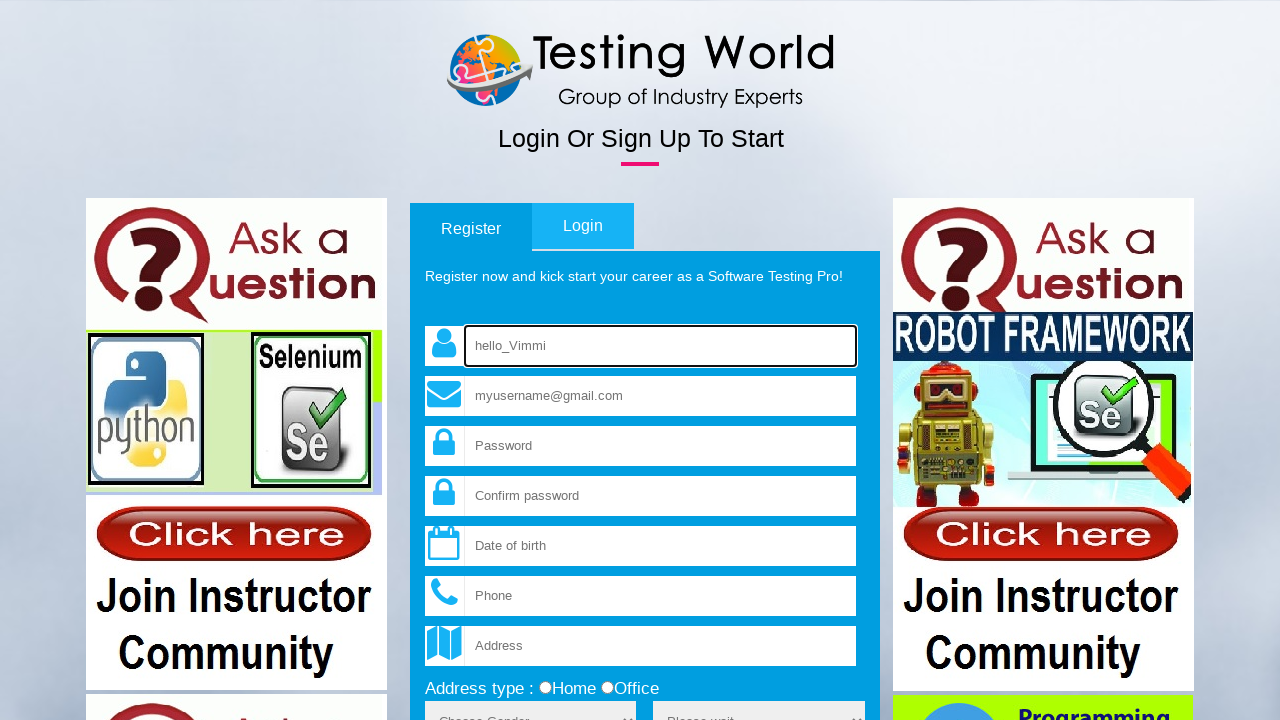

Filled email field with 'testuser@example.com' on input[name='fld_email']
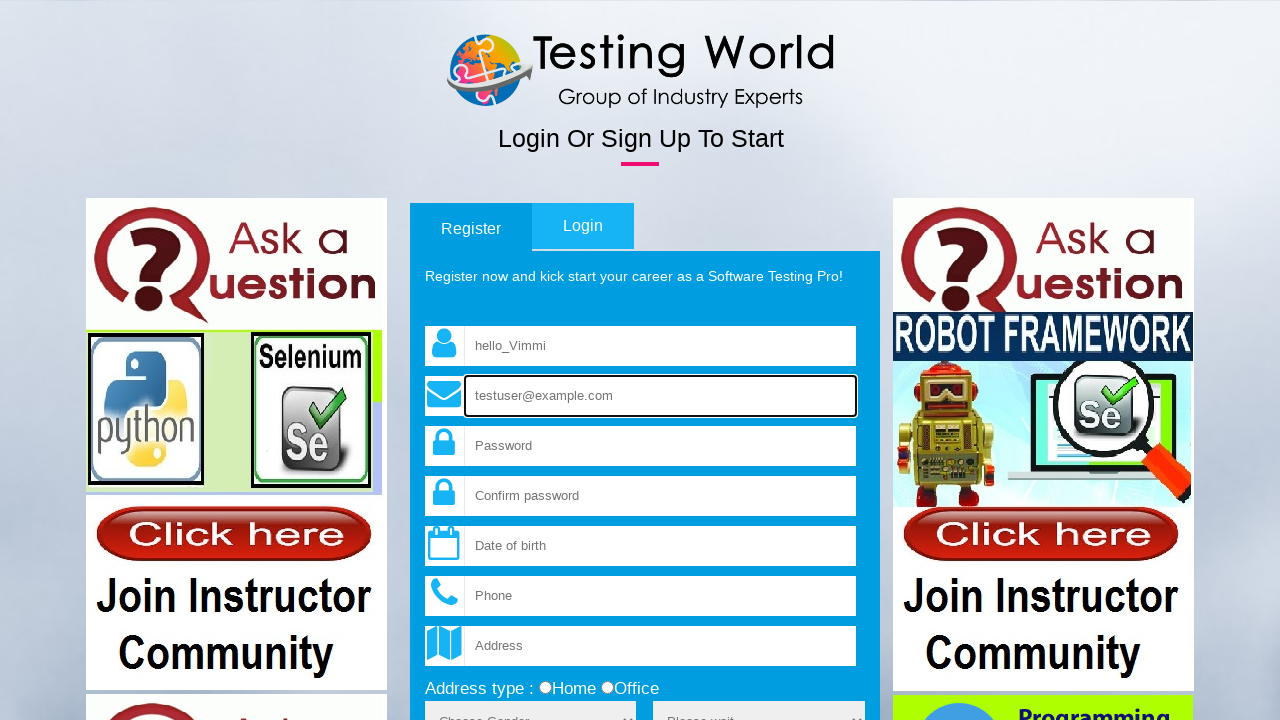

Filled password field with 'SecurePass123' on input[name='fld_password']
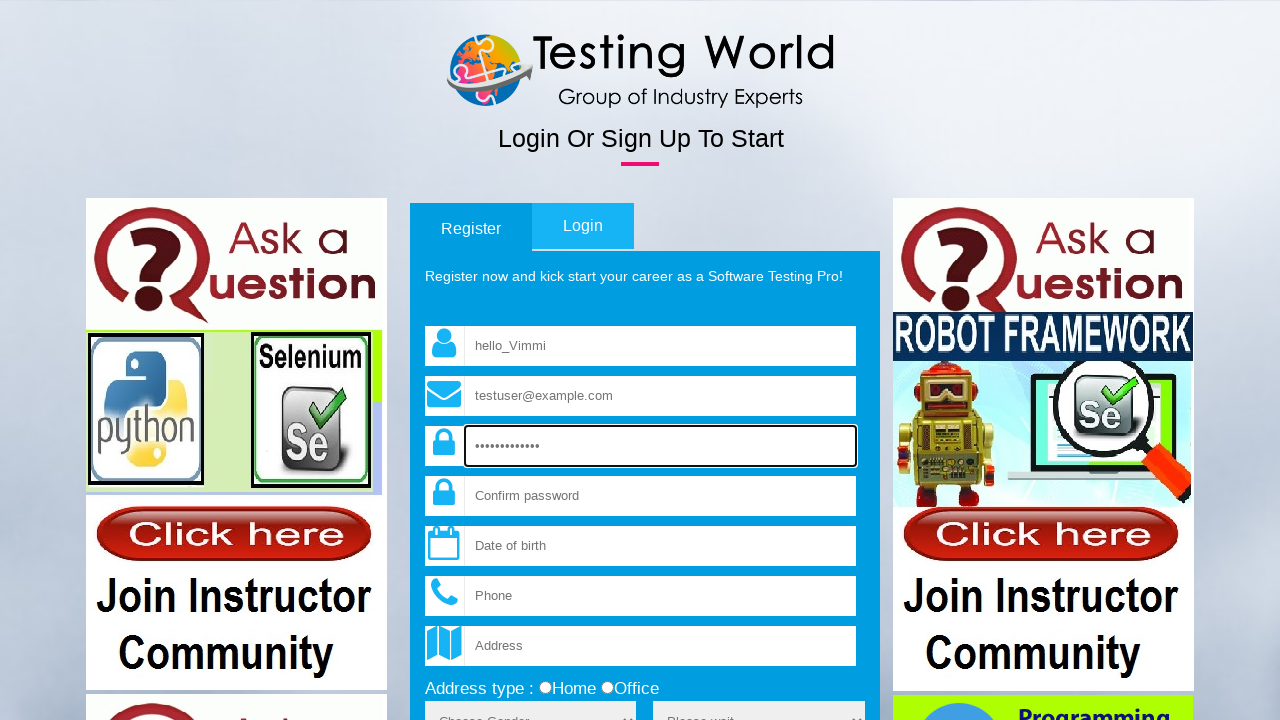

Filled confirm password field with 'SecurePass123' on input[name='fld_cpassword']
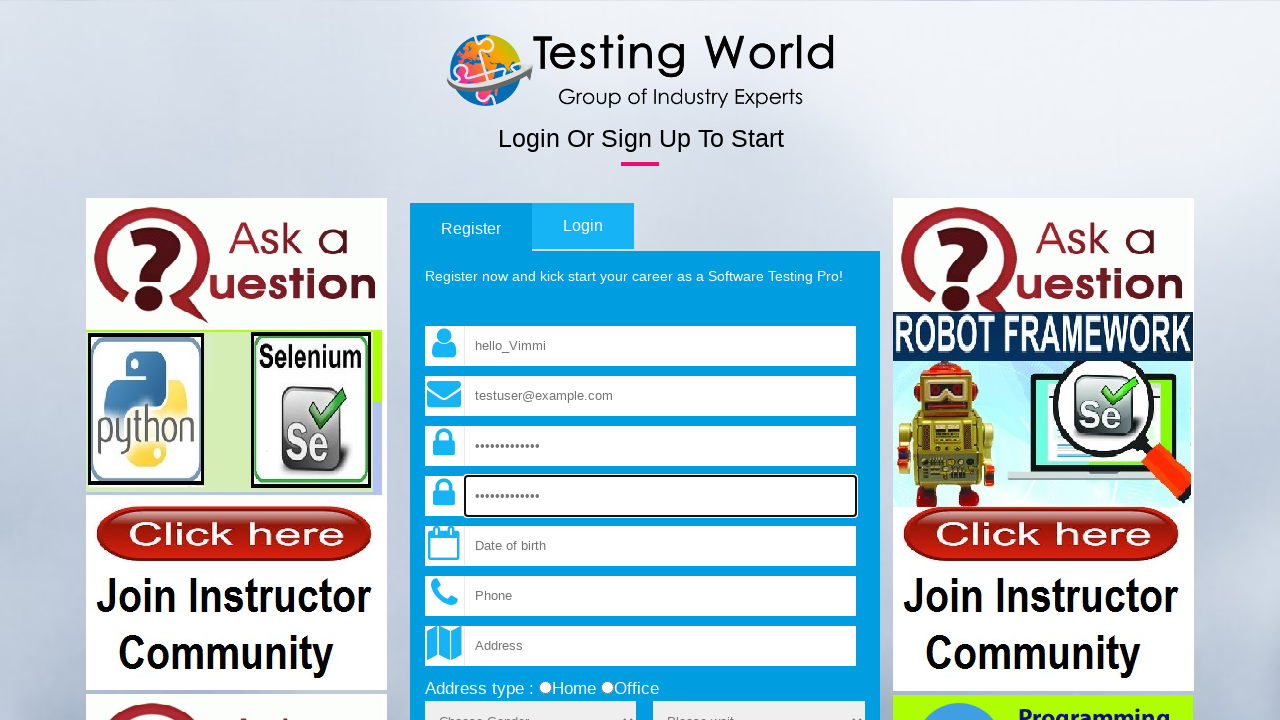

Cleared username field on input[name='fld_username']
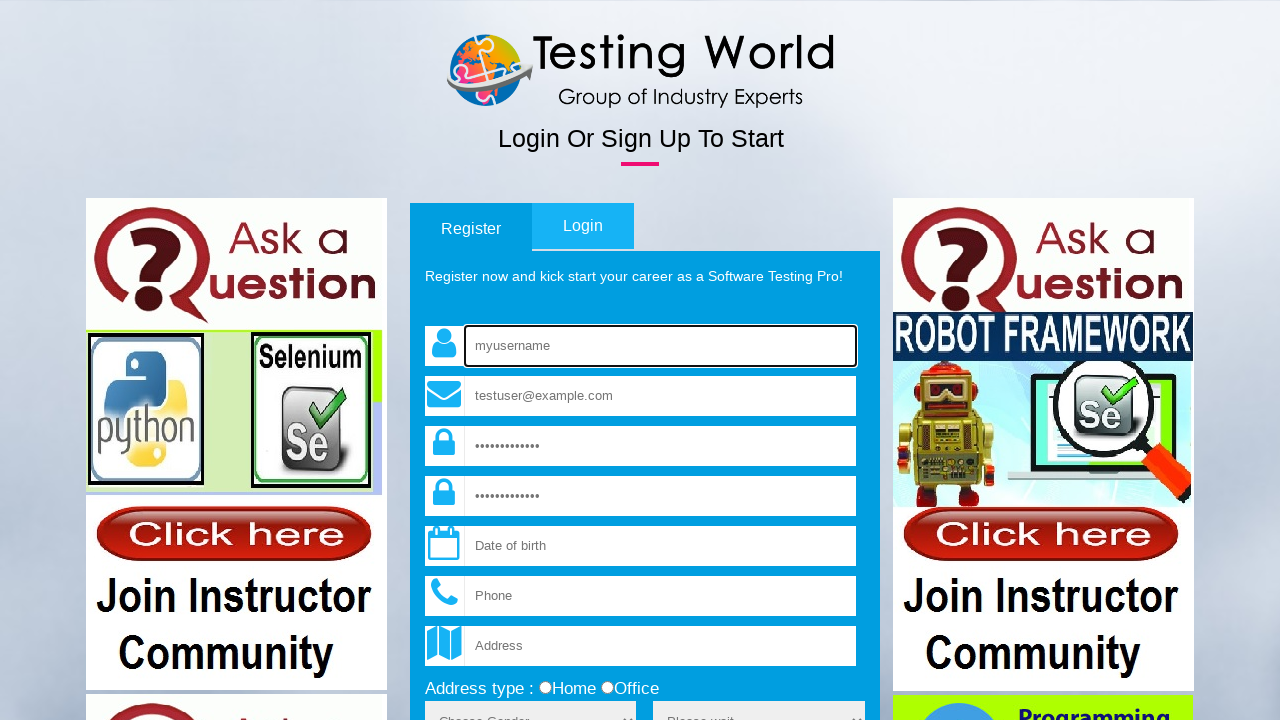

Filled username field with 'testuser789' on input[name='fld_username']
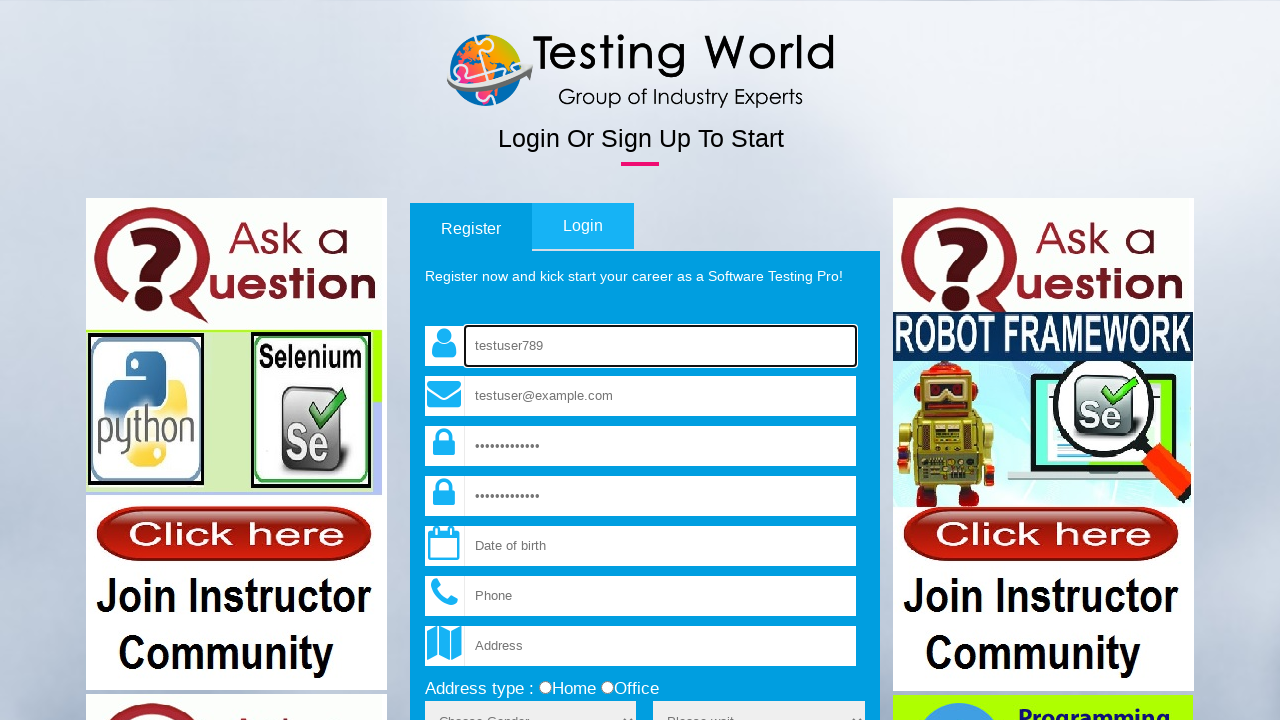

Selected office location radio button at (607, 688) on input[value='office']
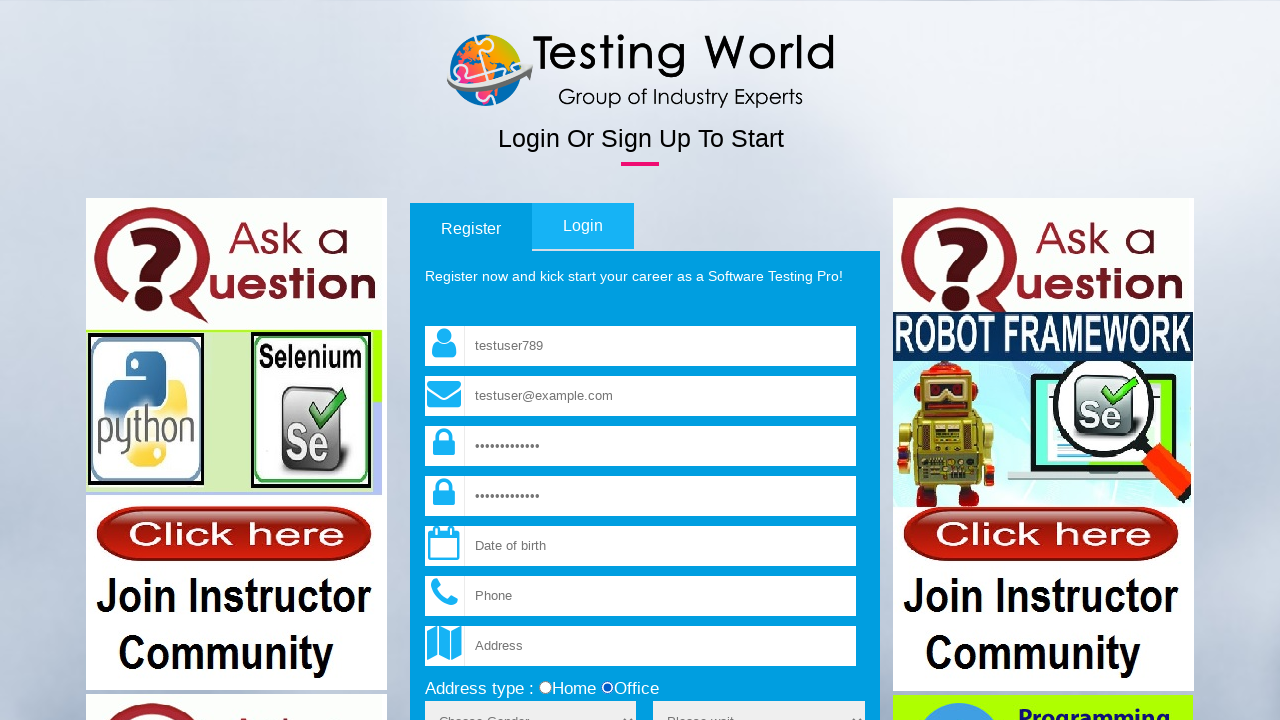

Checked terms and conditions checkbox at (431, 361) on input[name='terms']
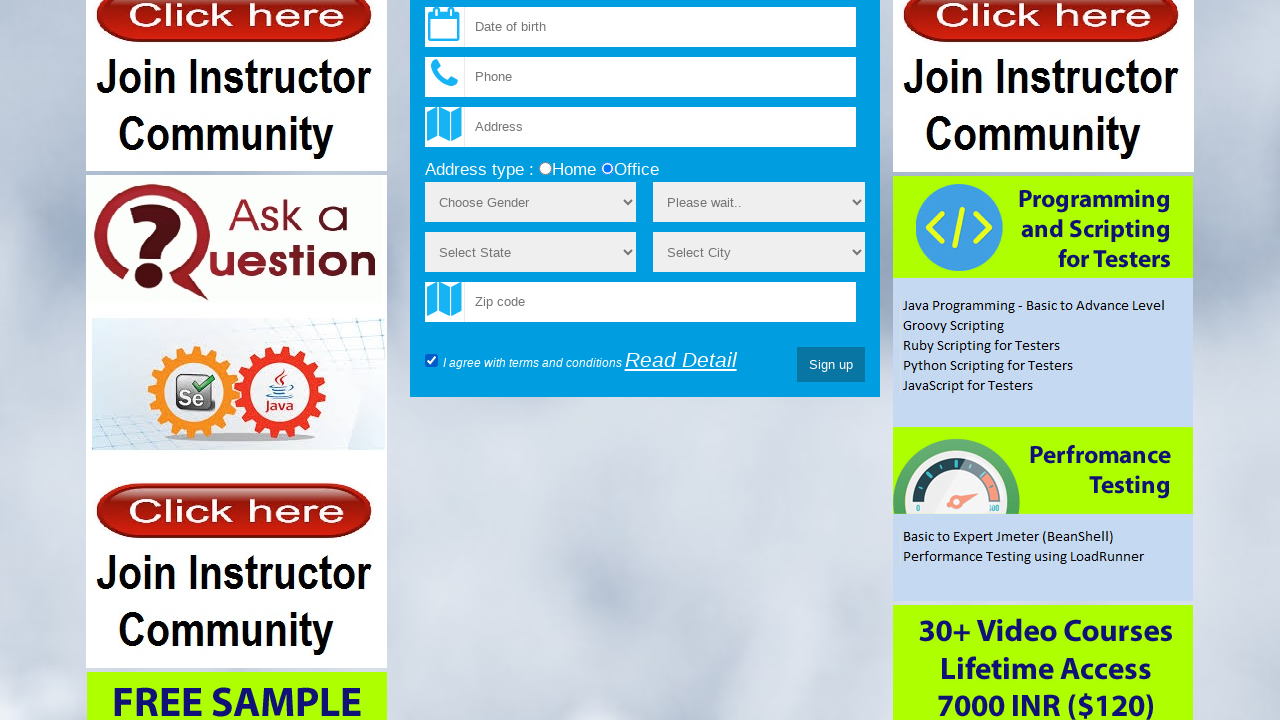

Clicked submit button to register at (831, 365) on input[type='submit']
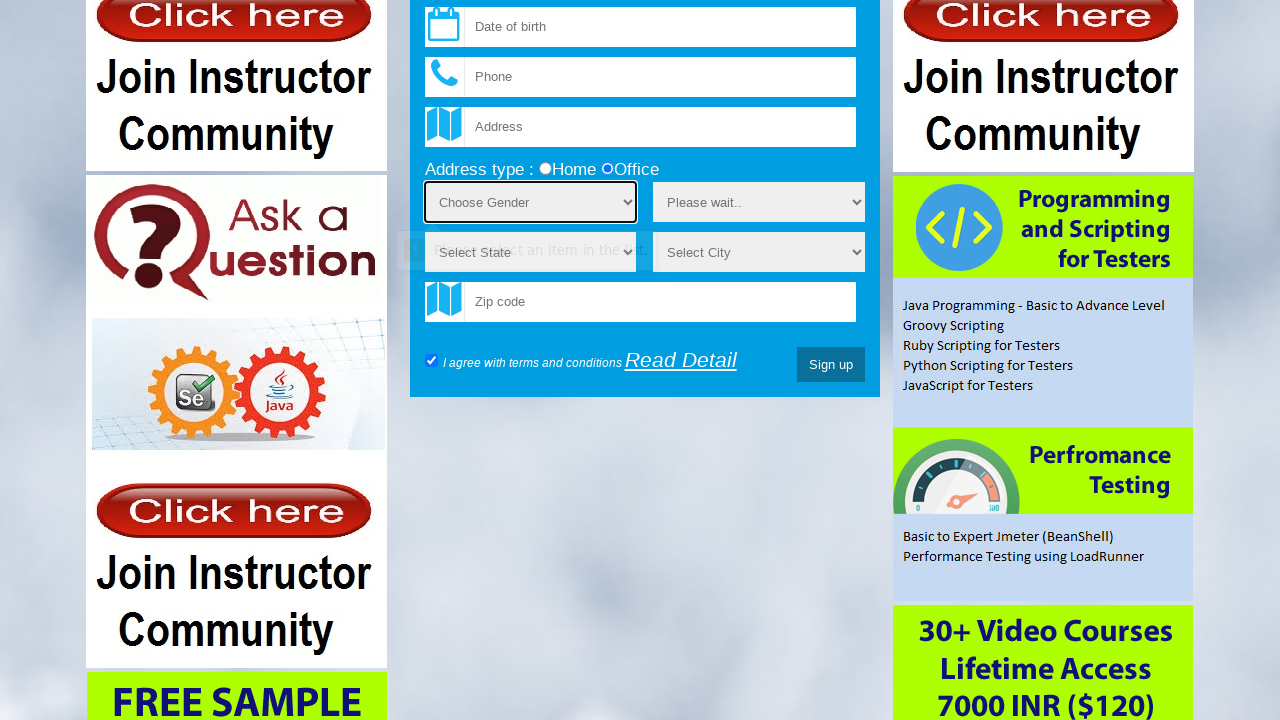

Waited for 'Read Detail' link to appear on registration success page
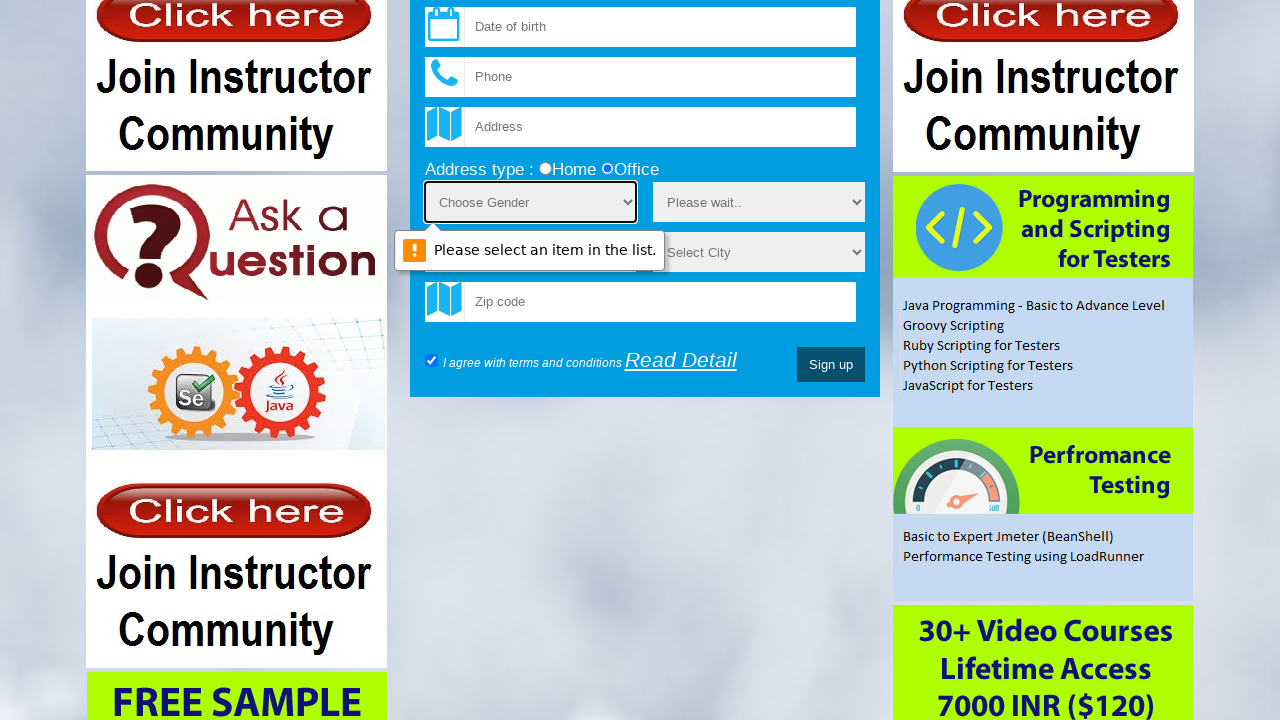

Clicked 'Read Detail' link at (681, 360) on a:has-text('Read Detail')
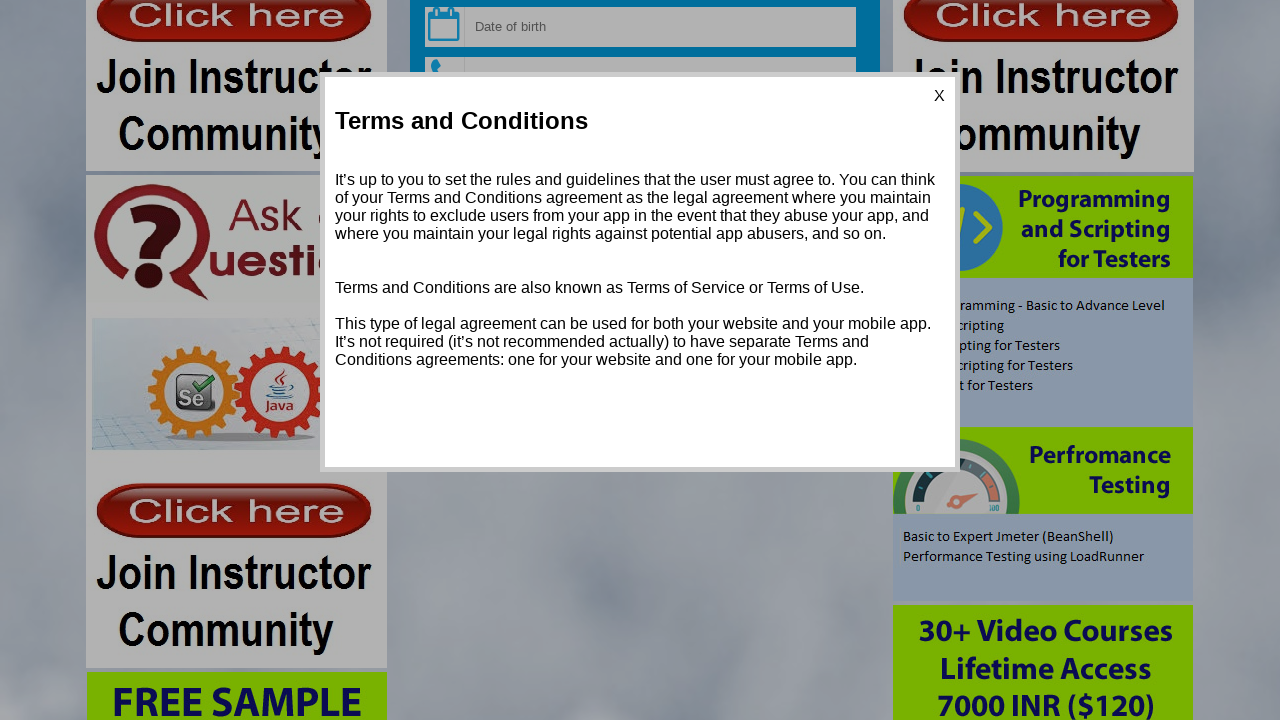

Cleared username field on detail page on input[name='fld_username']
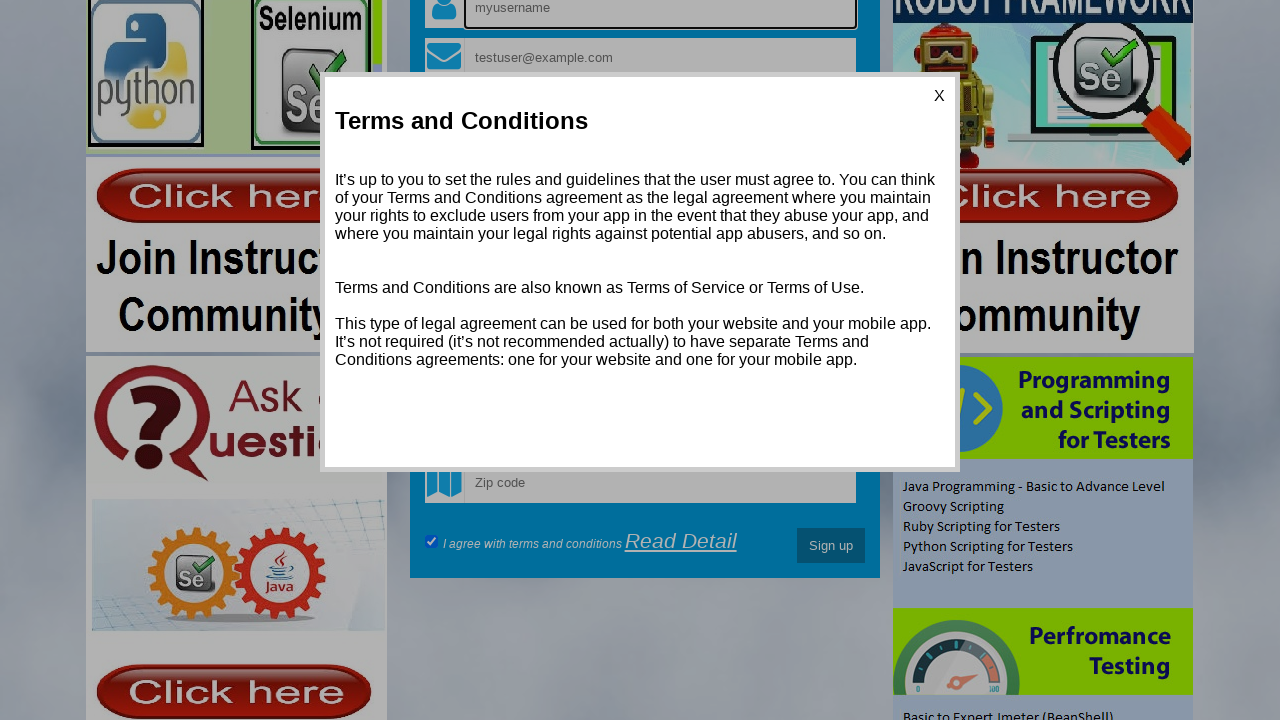

Filled username field with 'finaluser456' on input[name='fld_username']
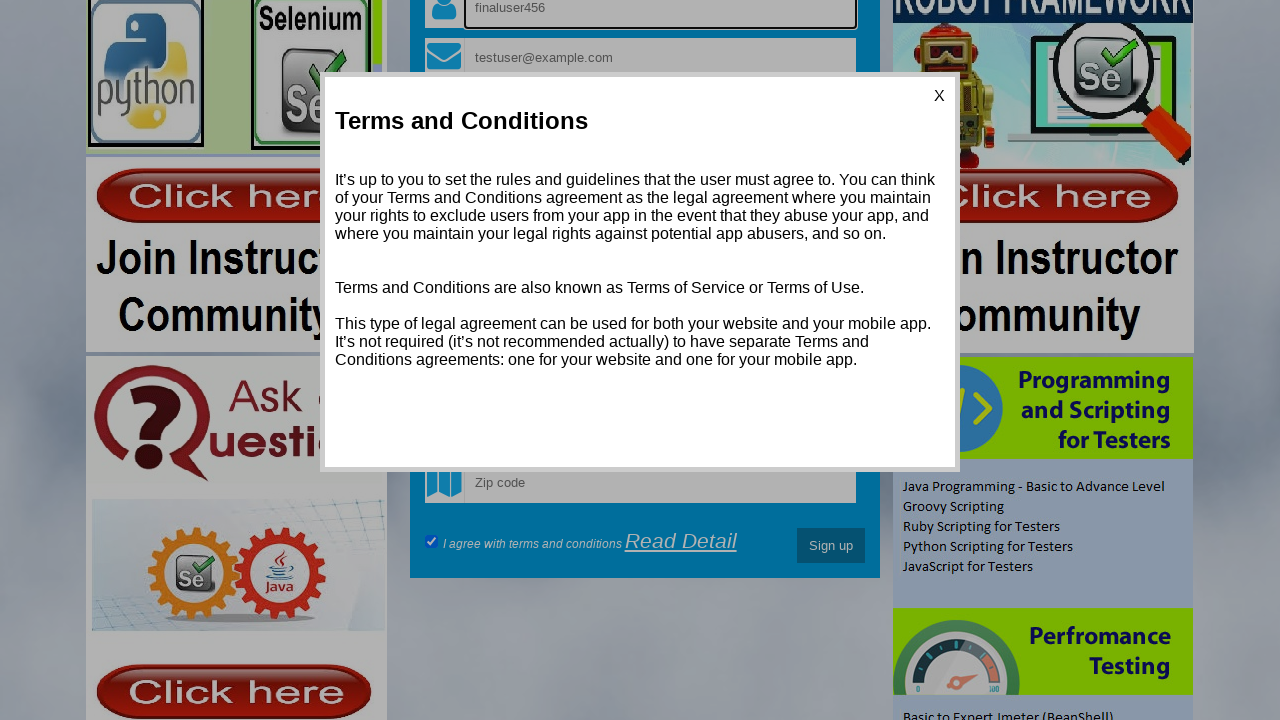

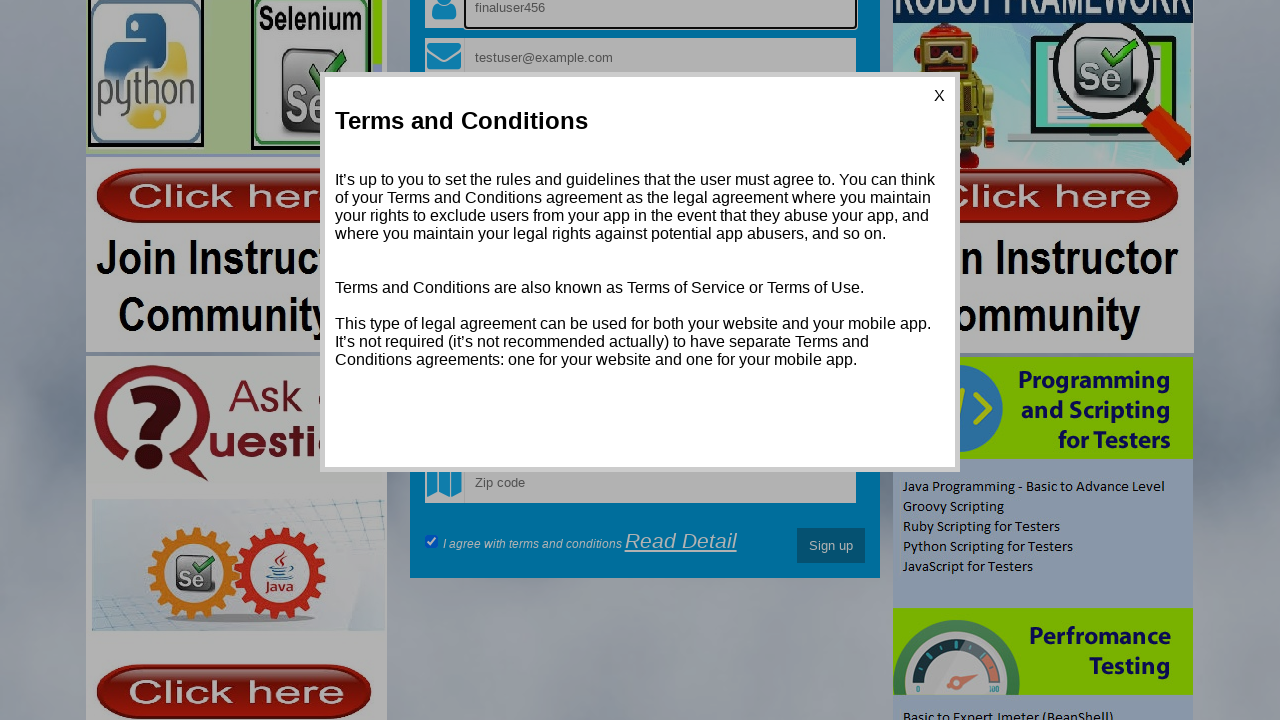